Tests double click functionality on a button and verifies the double click message appears

Starting URL: https://demoqa.com/buttons

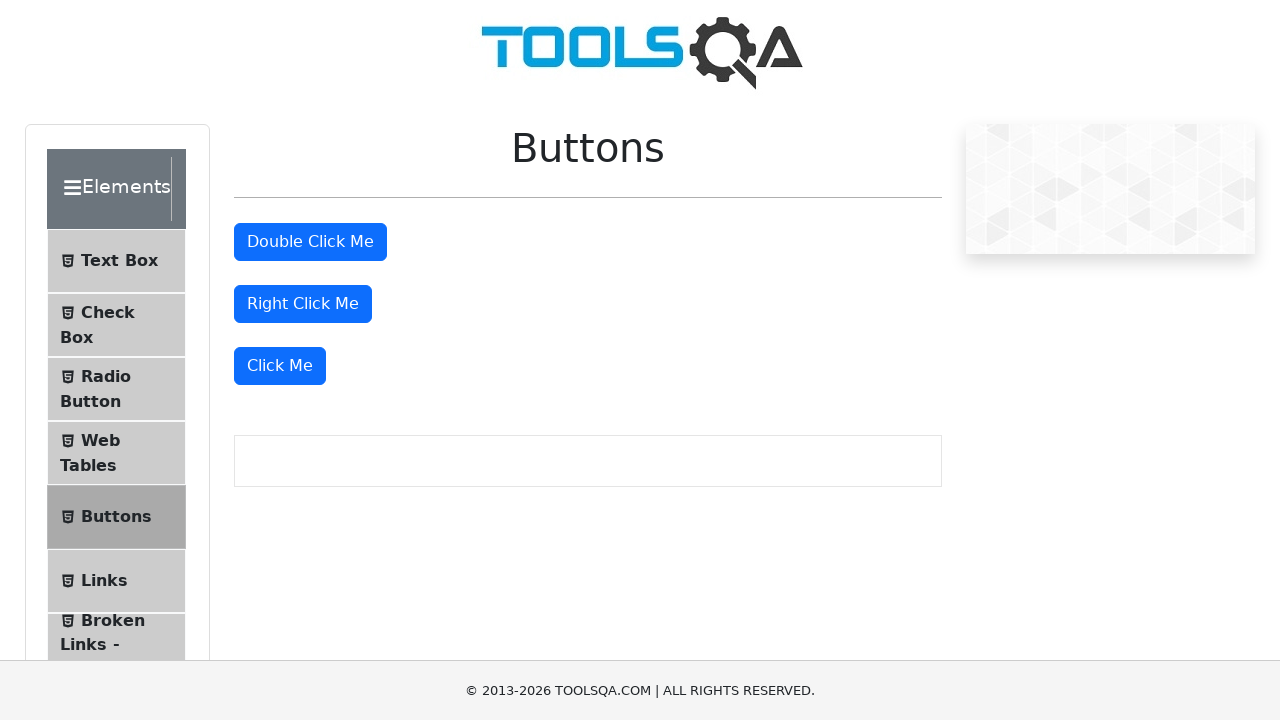

Waited for Buttons page to load
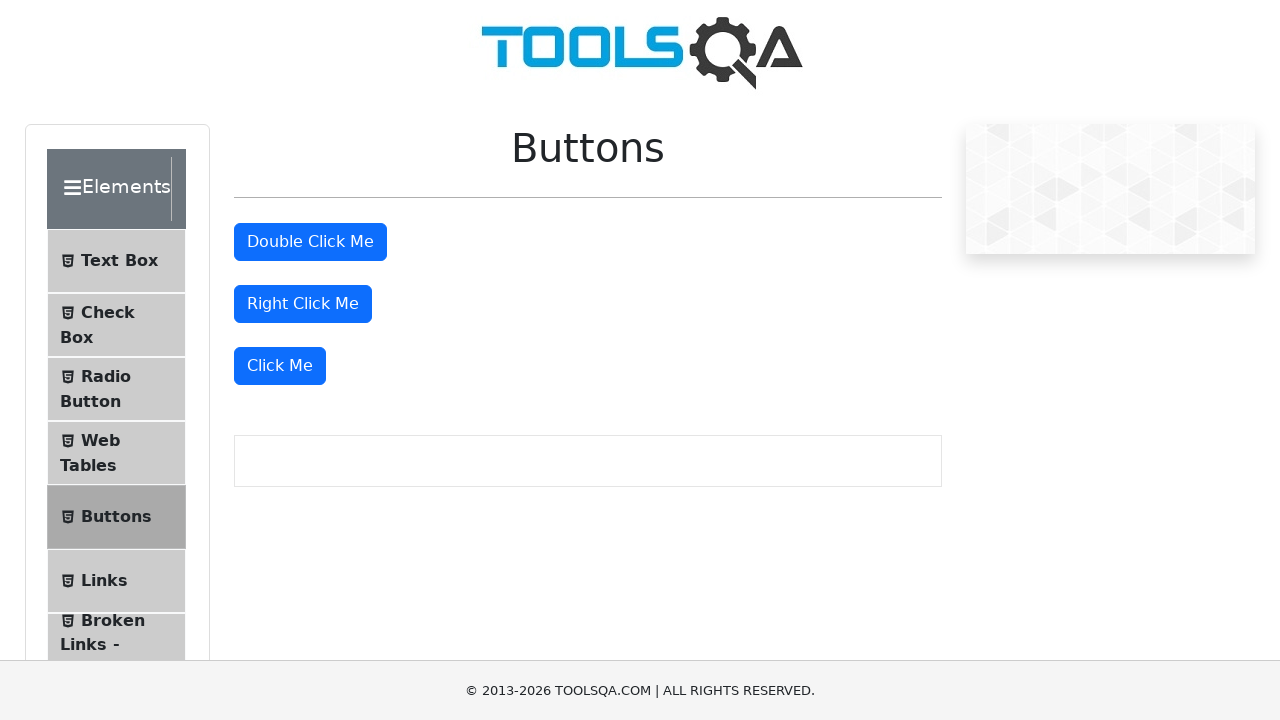

Scrolled to button area
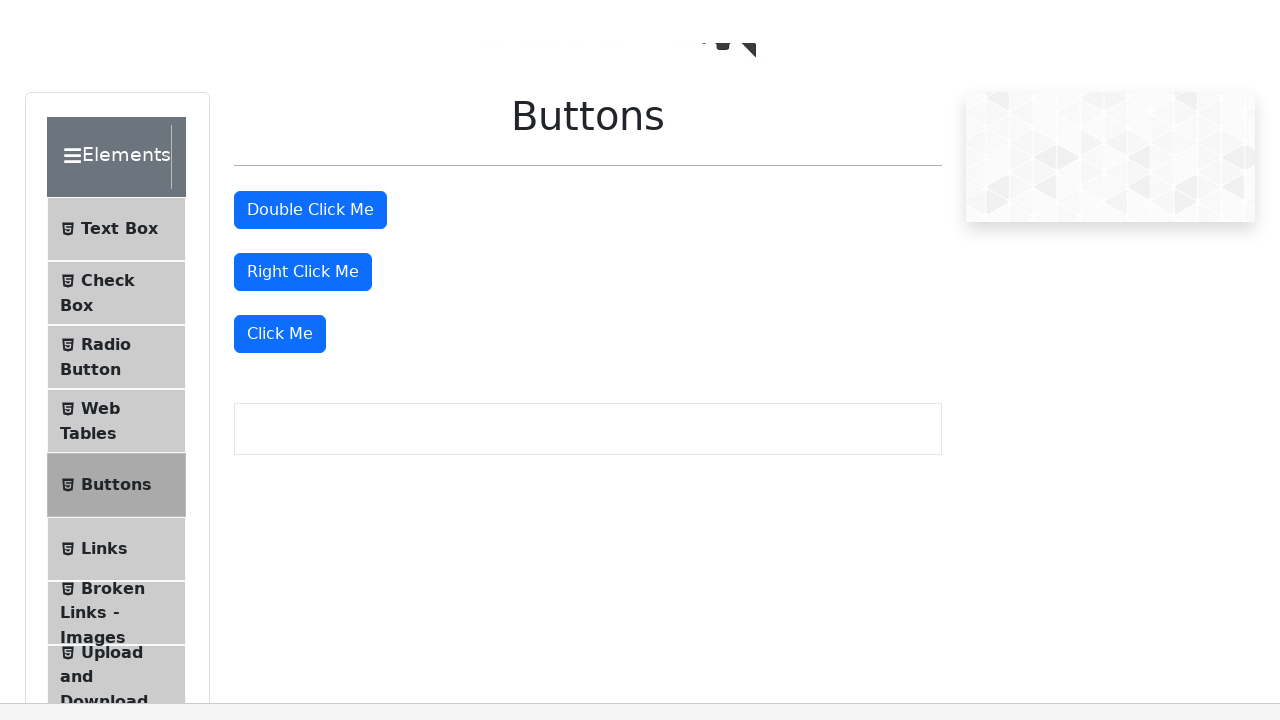

Double clicked the button at (310, 242) on #doubleClickBtn
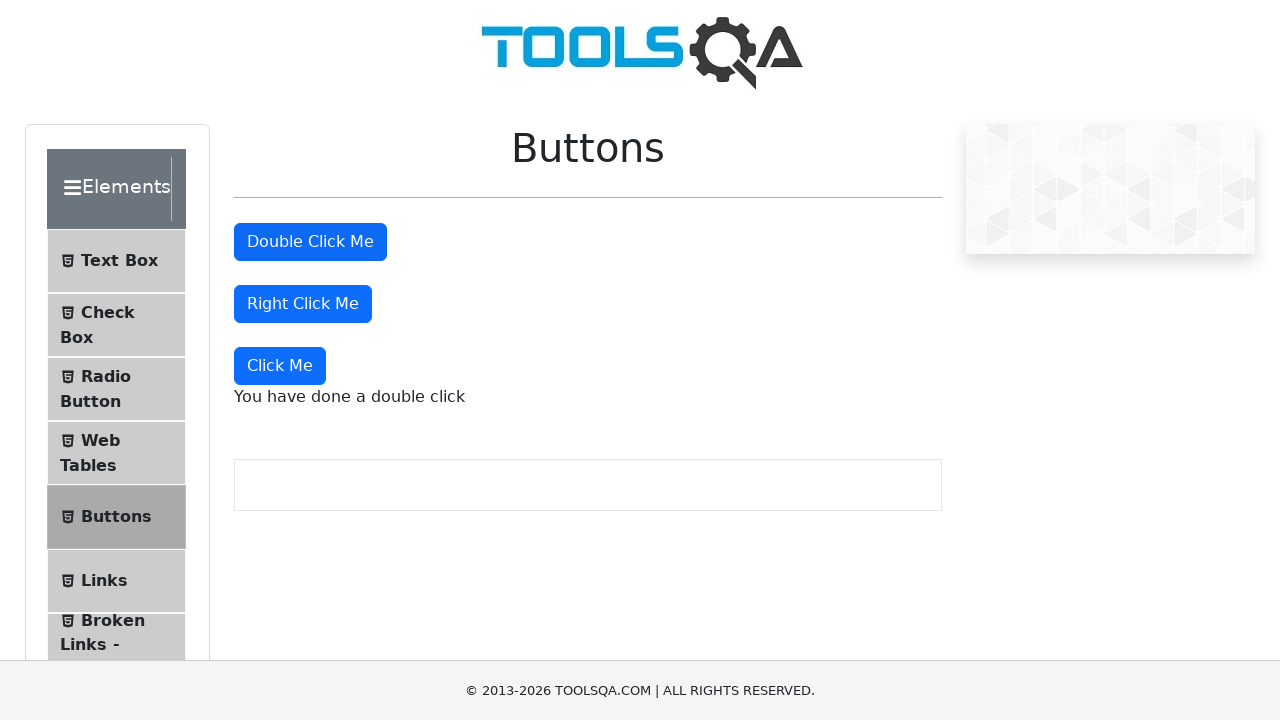

Double click message appeared successfully
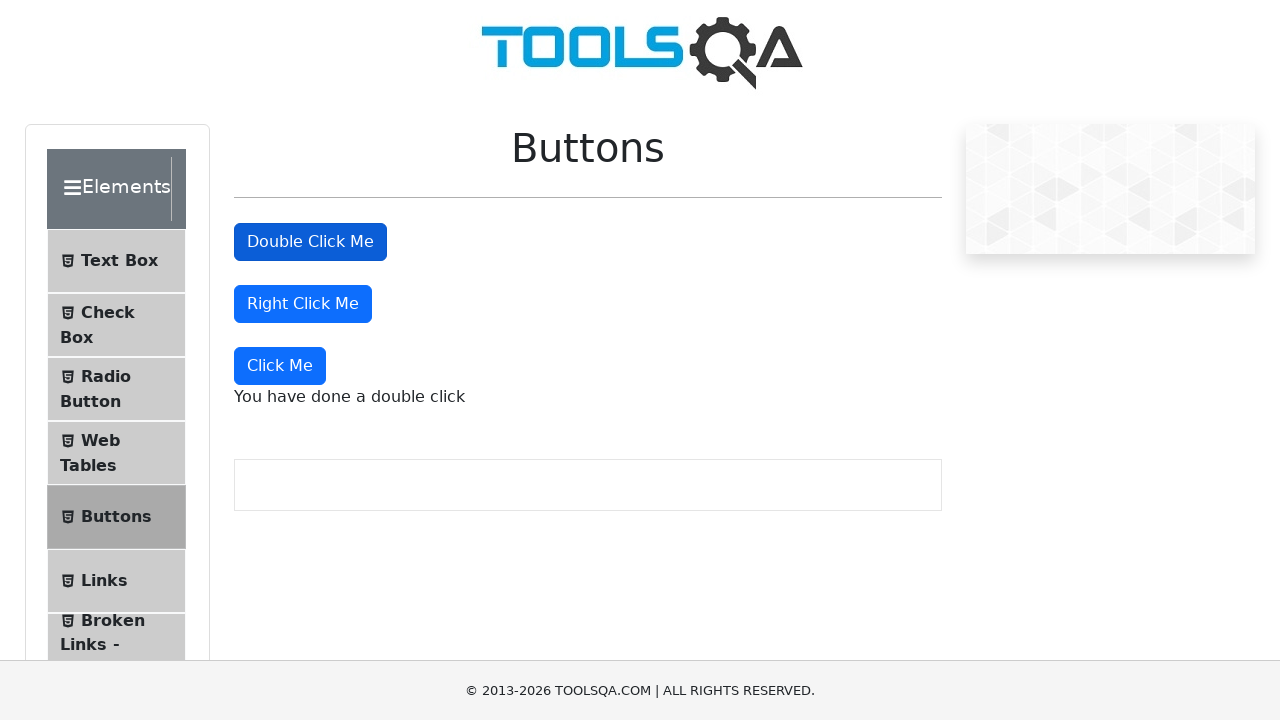

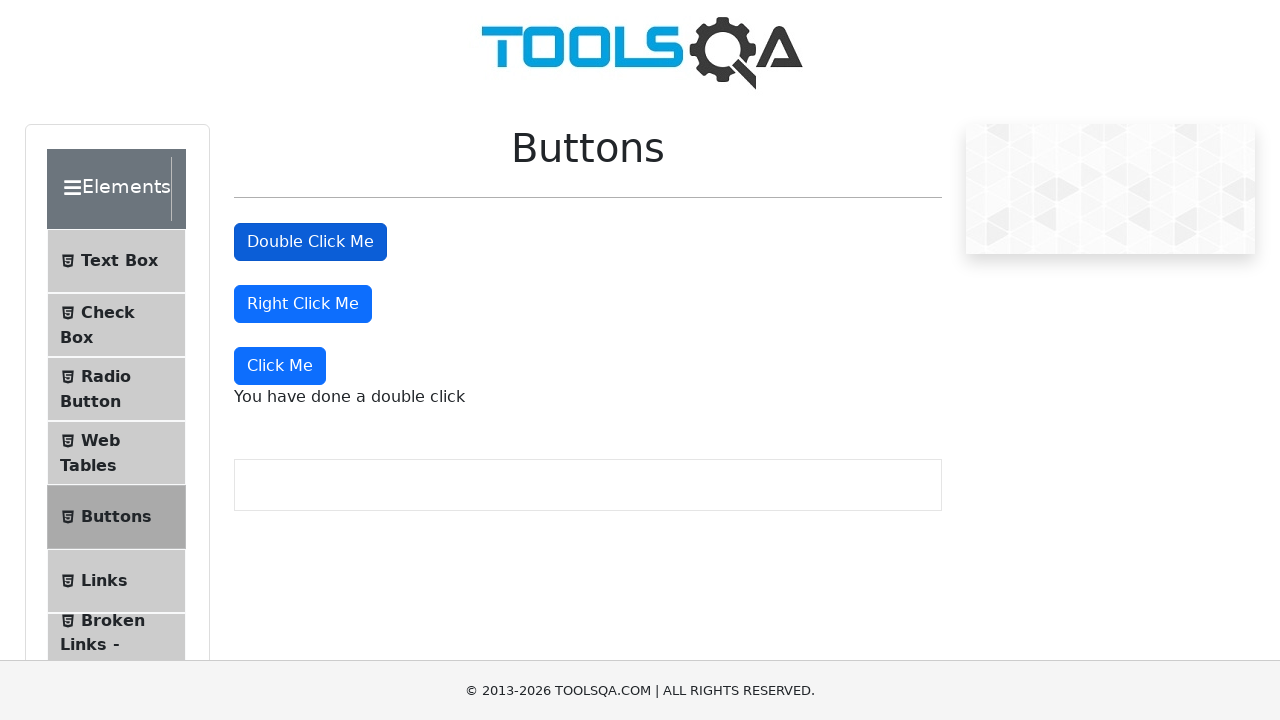